Tests checkbox functionality on an HTML forms tutorial page by finding all checkbox elements within a specific container and clicking each one that is not already selected.

Starting URL: http://echoecho.com/htmlforms09.htm

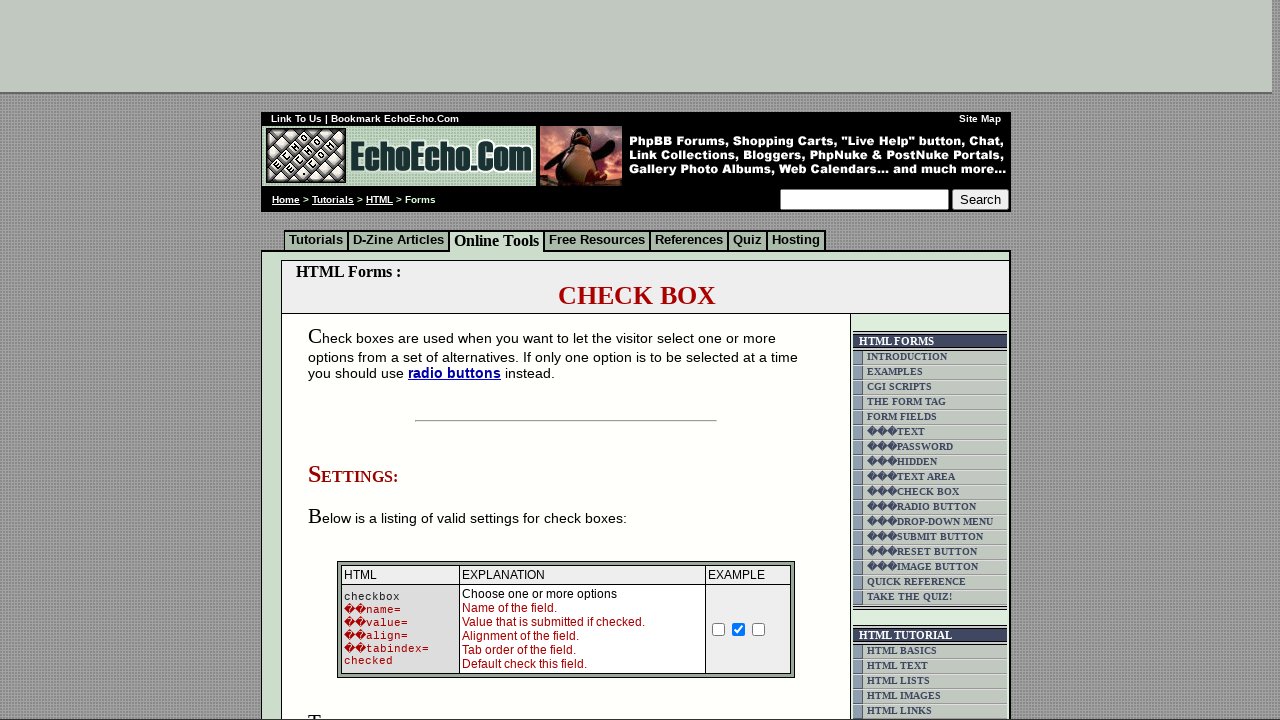

Navigated to HTML forms tutorial page
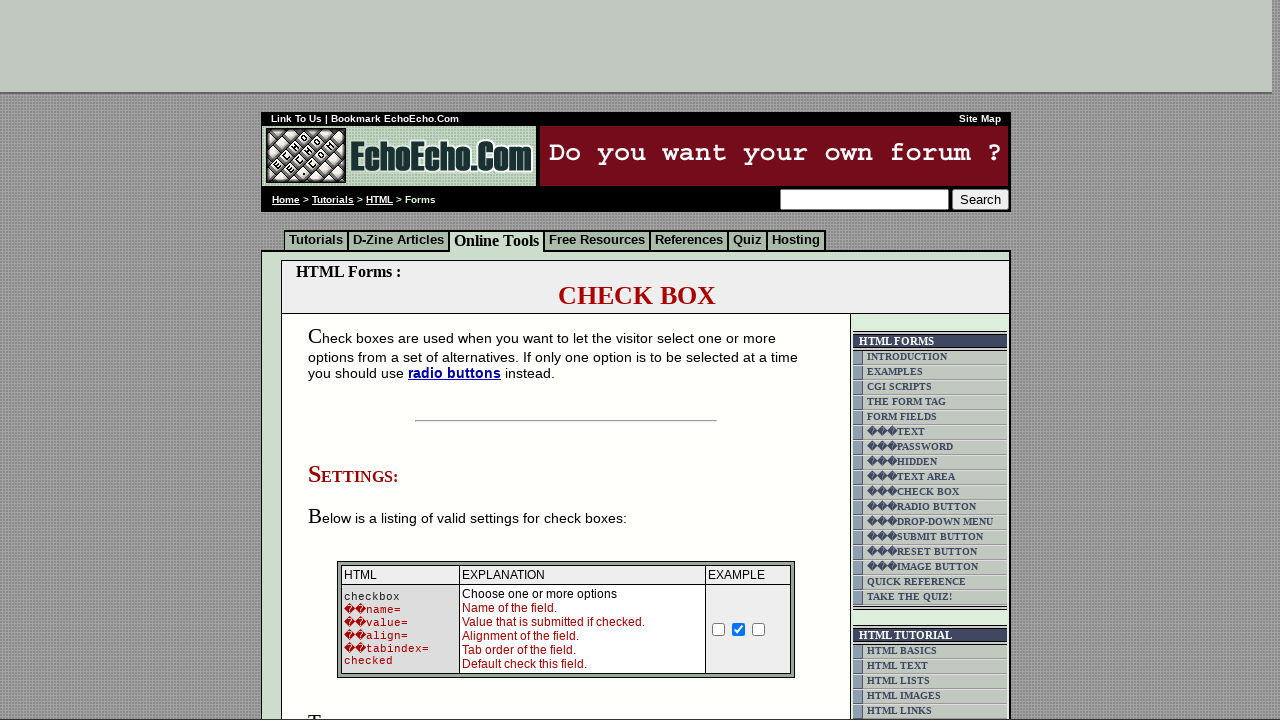

Located checkbox container
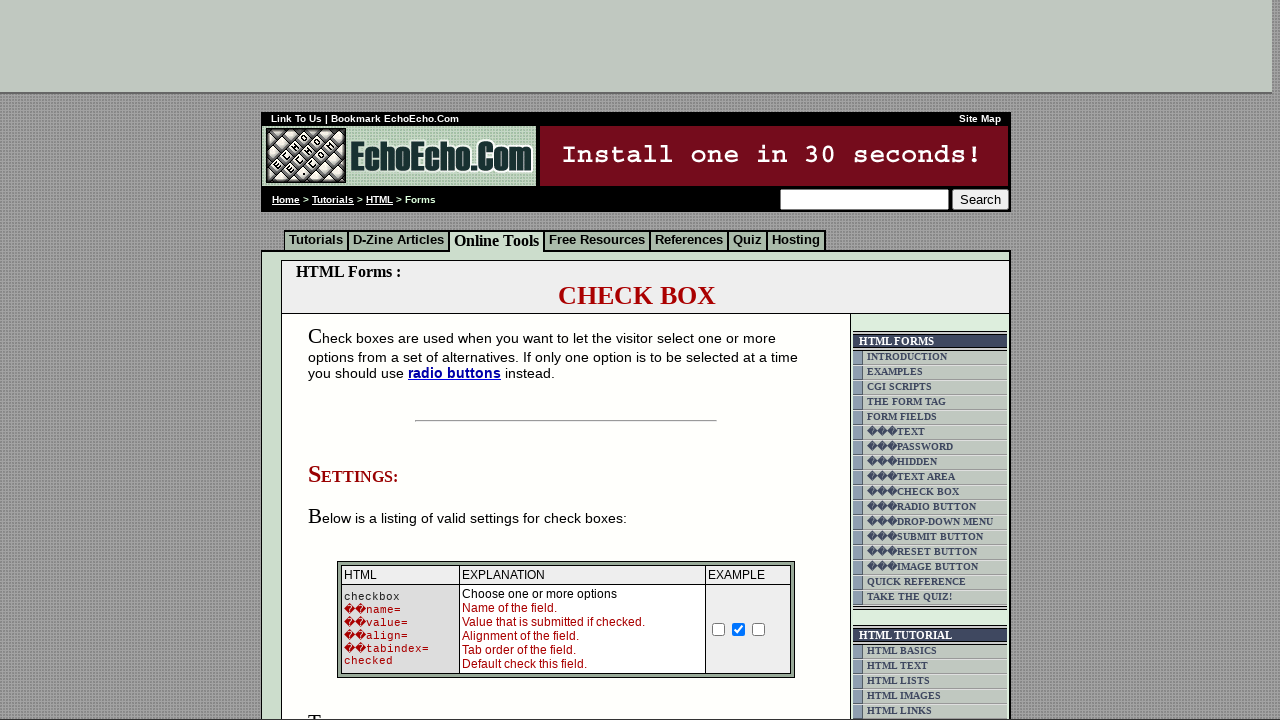

Located all checkbox elements
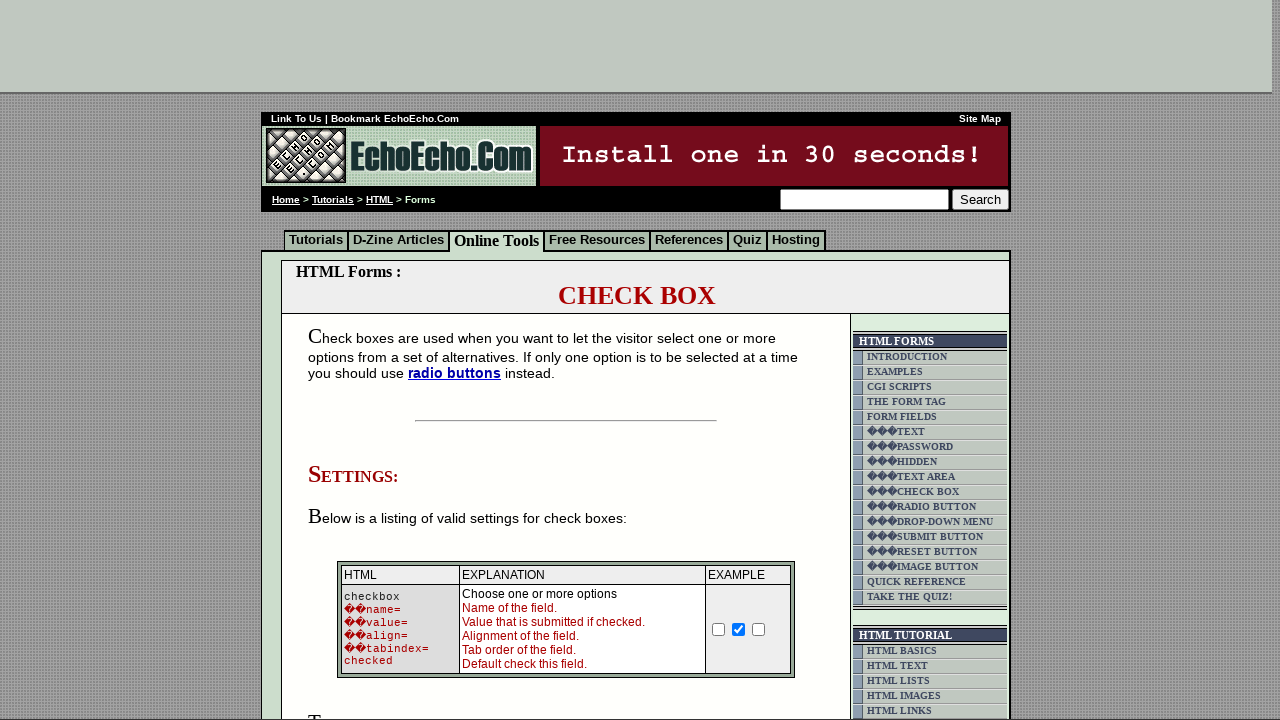

Found 6 checkboxes on the page
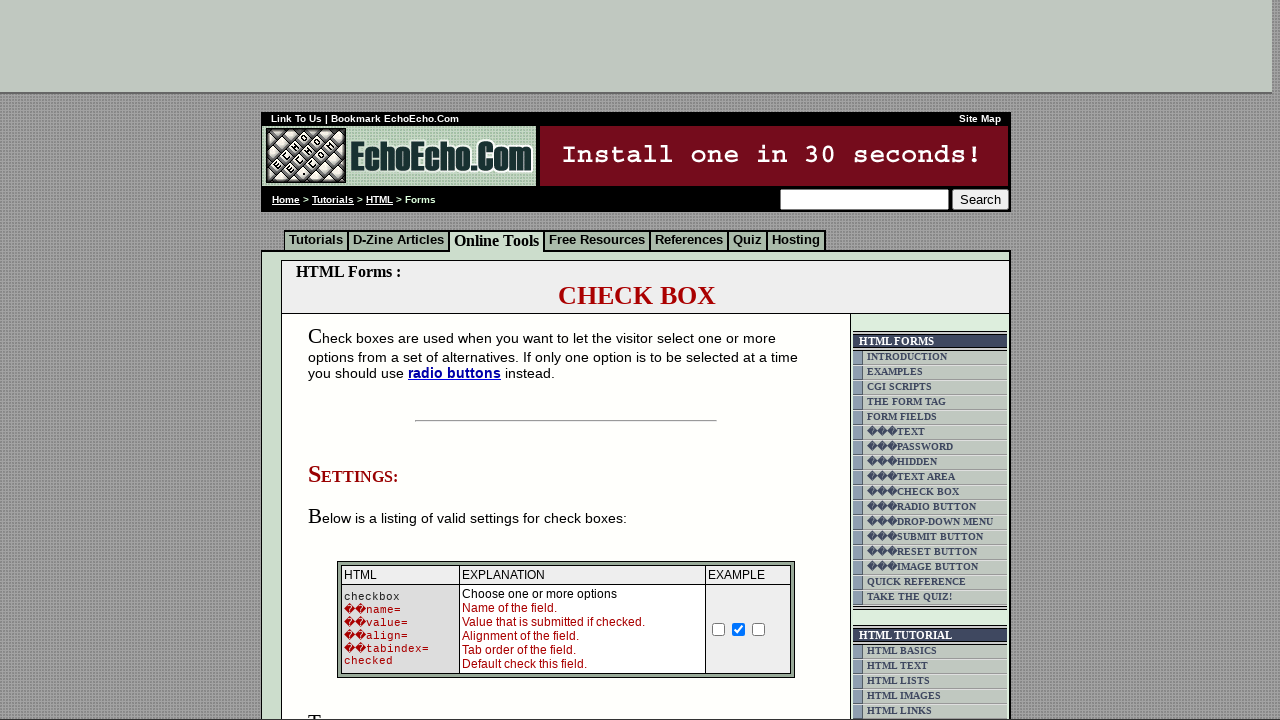

Retrieved checkbox element 1 of 6
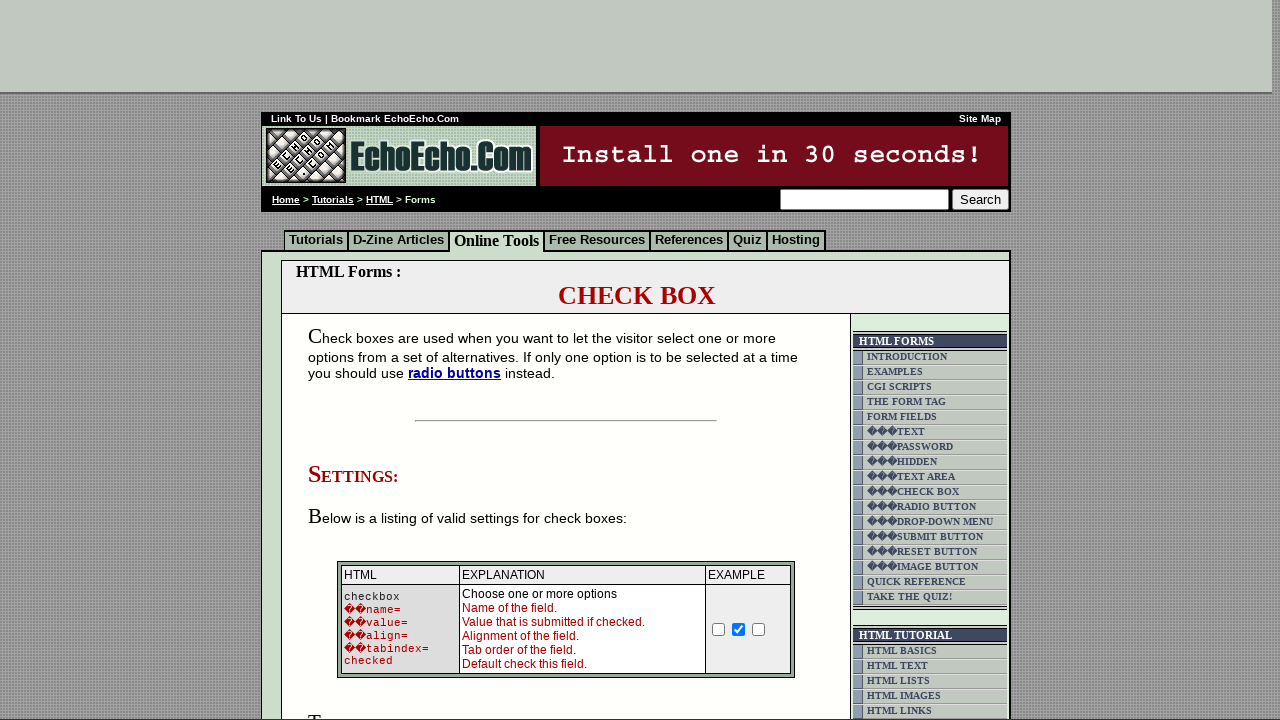

Checkbox 1 value: None
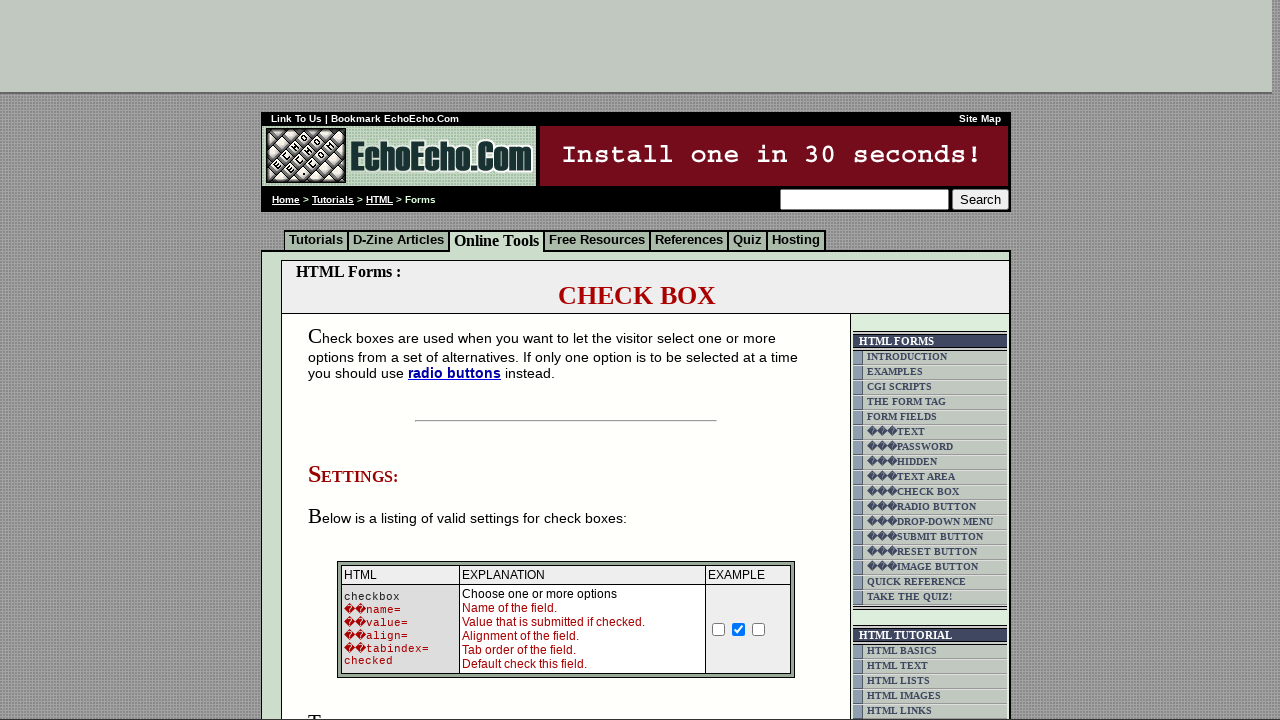

Clicked unchecked checkbox with value 'None' at (719, 629) on input[type='checkbox'] >> nth=0
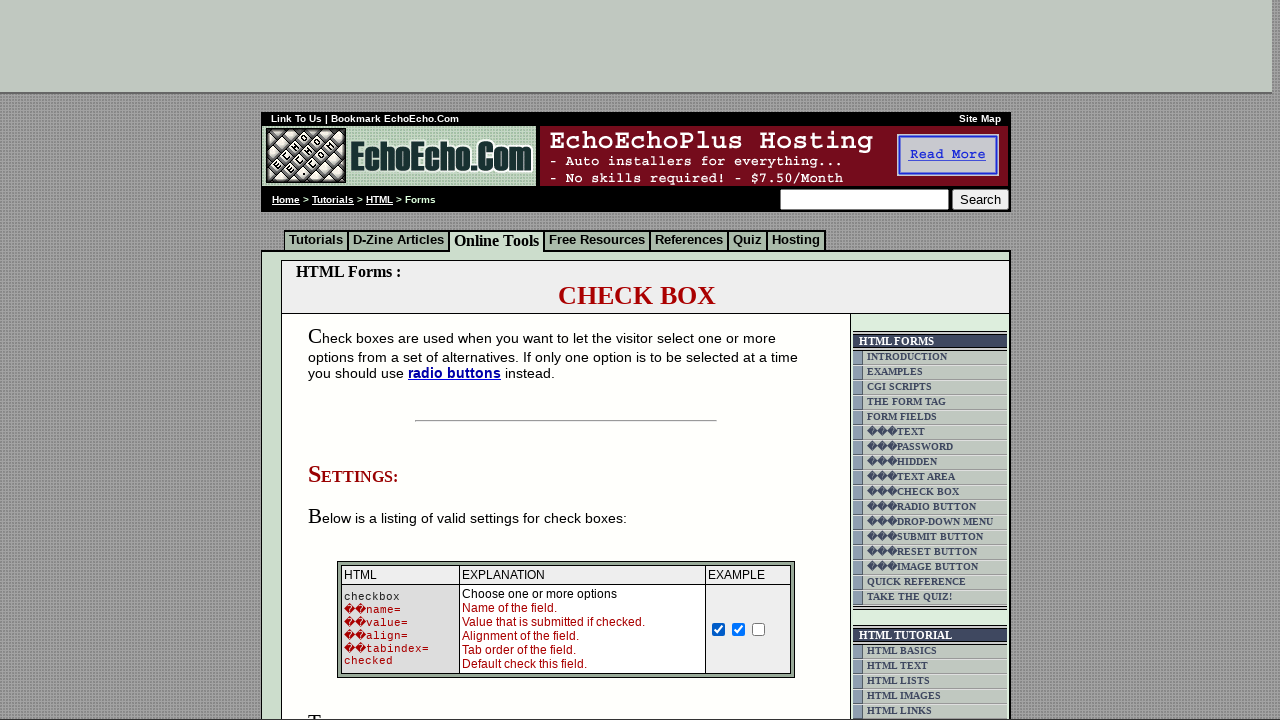

Retrieved checkbox element 2 of 6
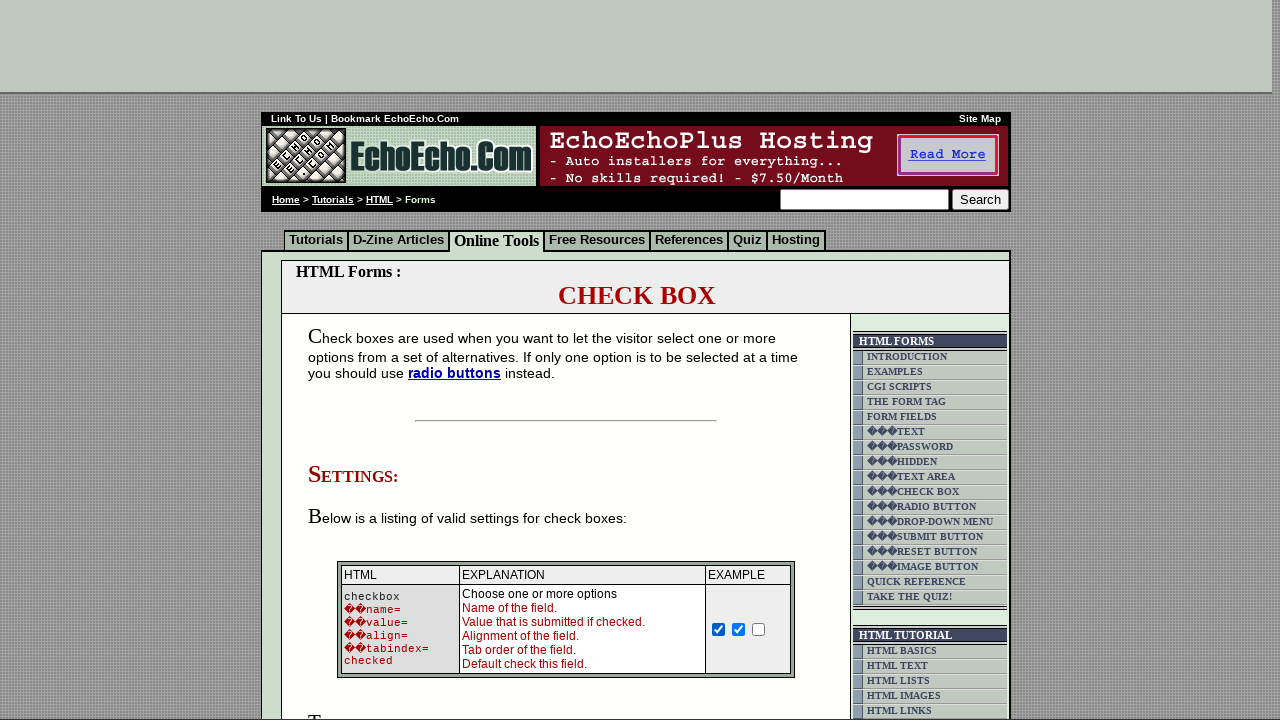

Checkbox 2 value: ON
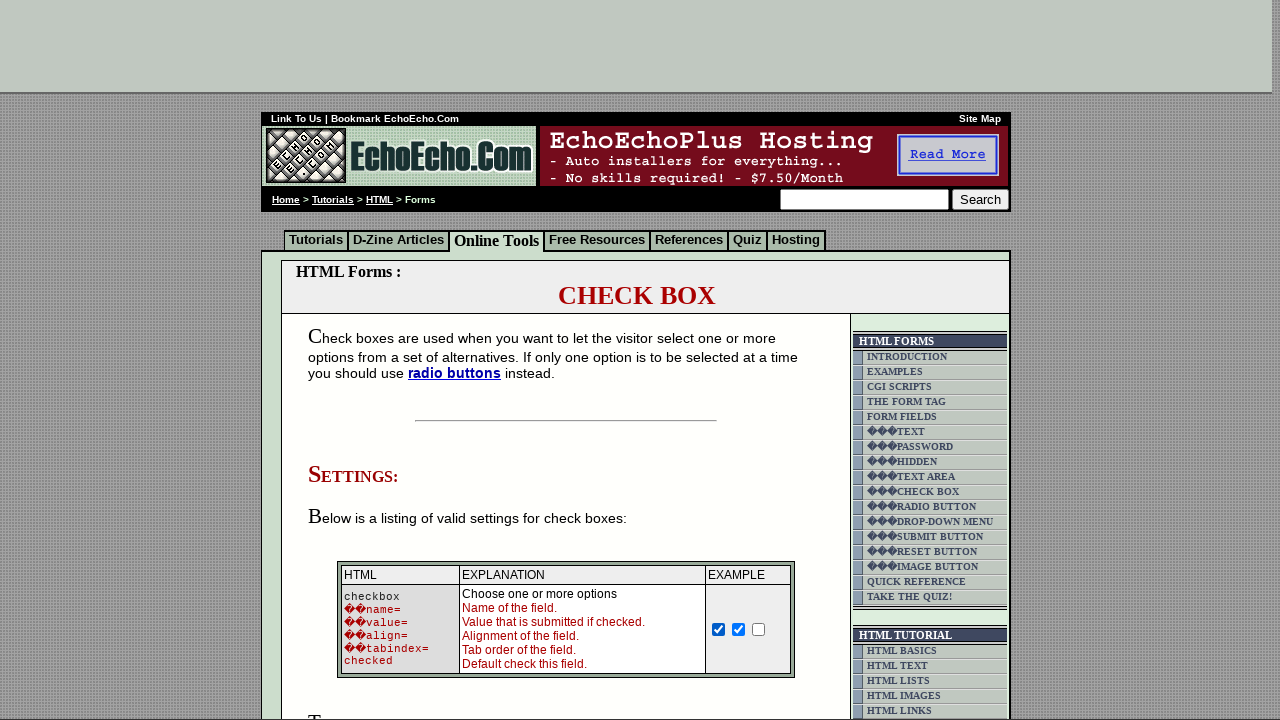

Checkbox with value 'ON' was already checked, skipped
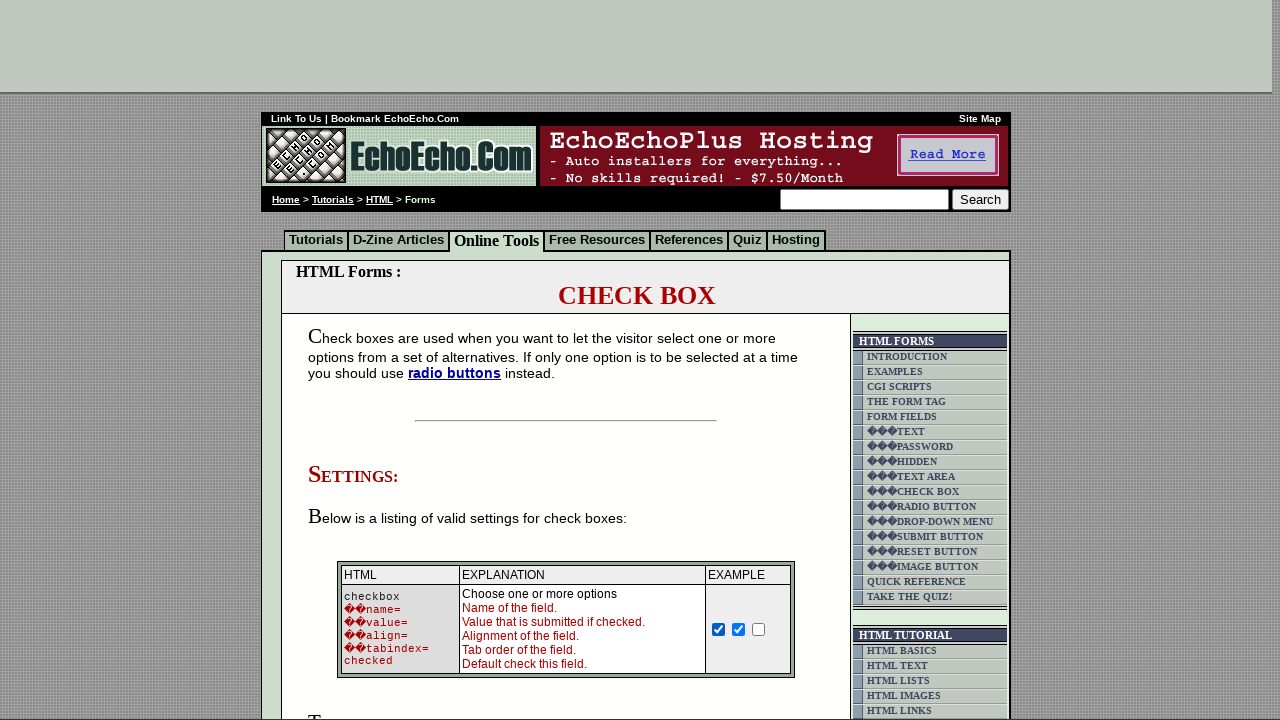

Retrieved checkbox element 3 of 6
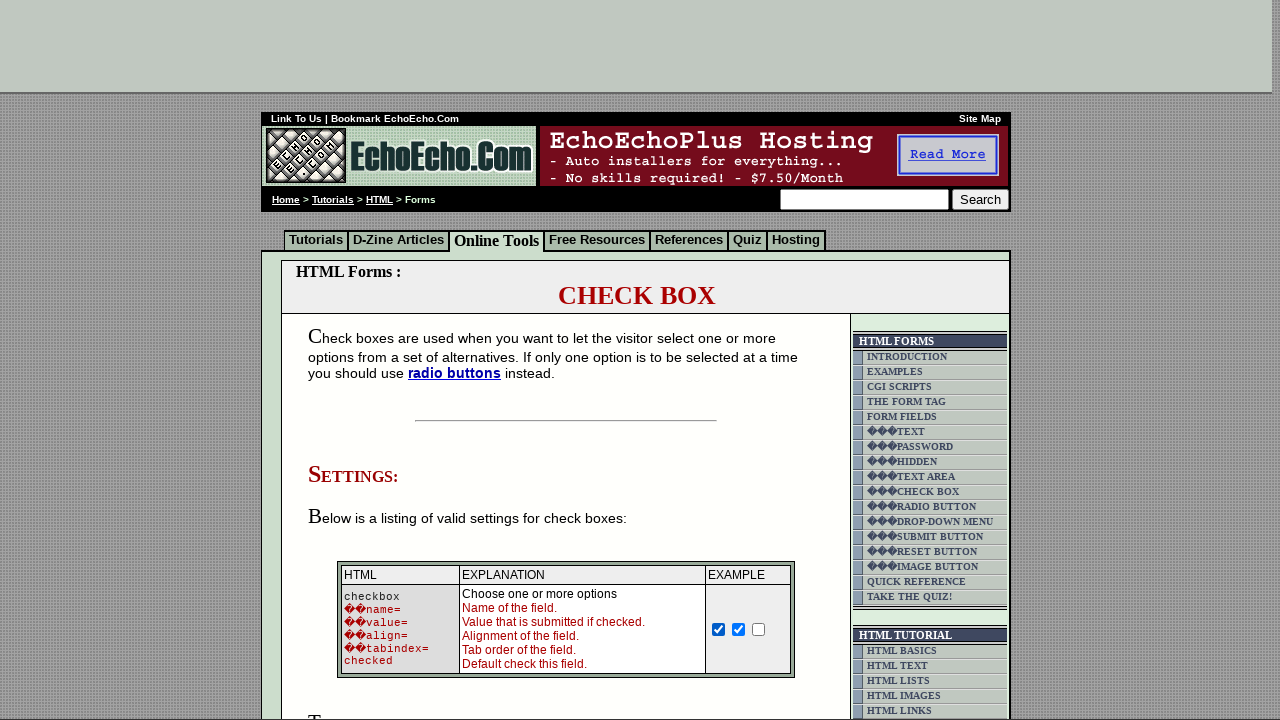

Checkbox 3 value: ON
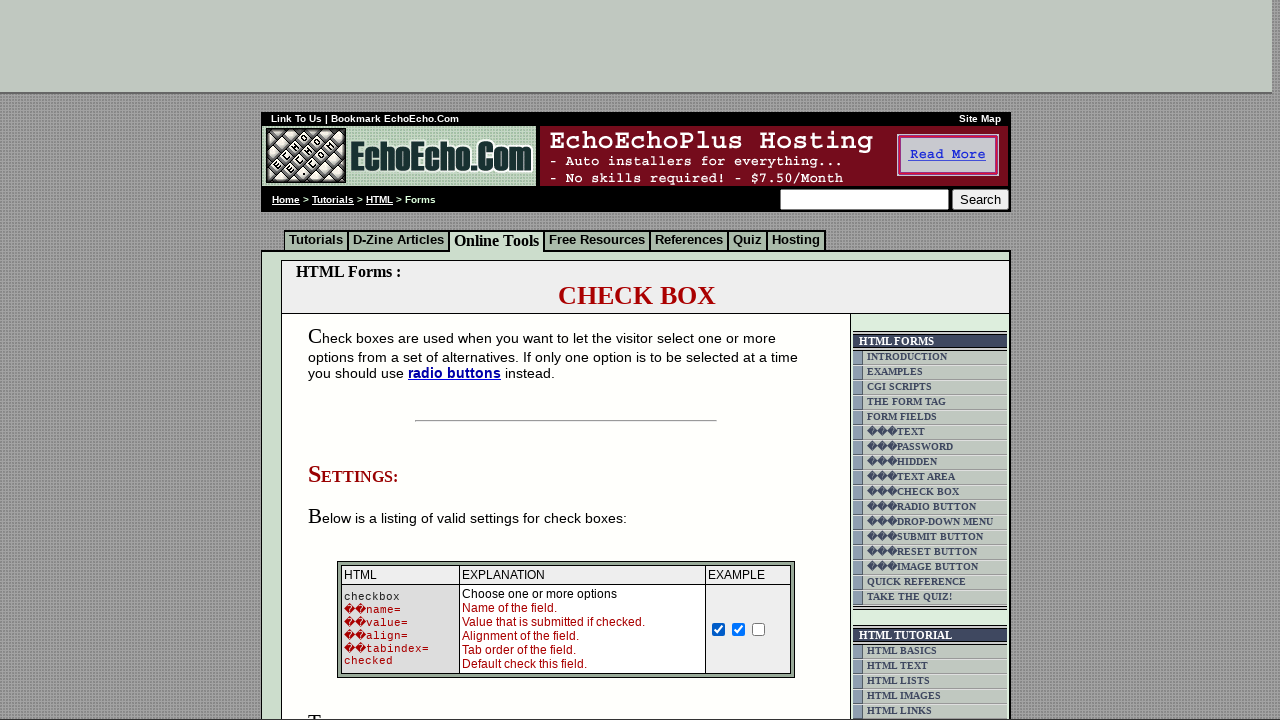

Clicked unchecked checkbox with value 'ON' at (759, 629) on input[type='checkbox'] >> nth=2
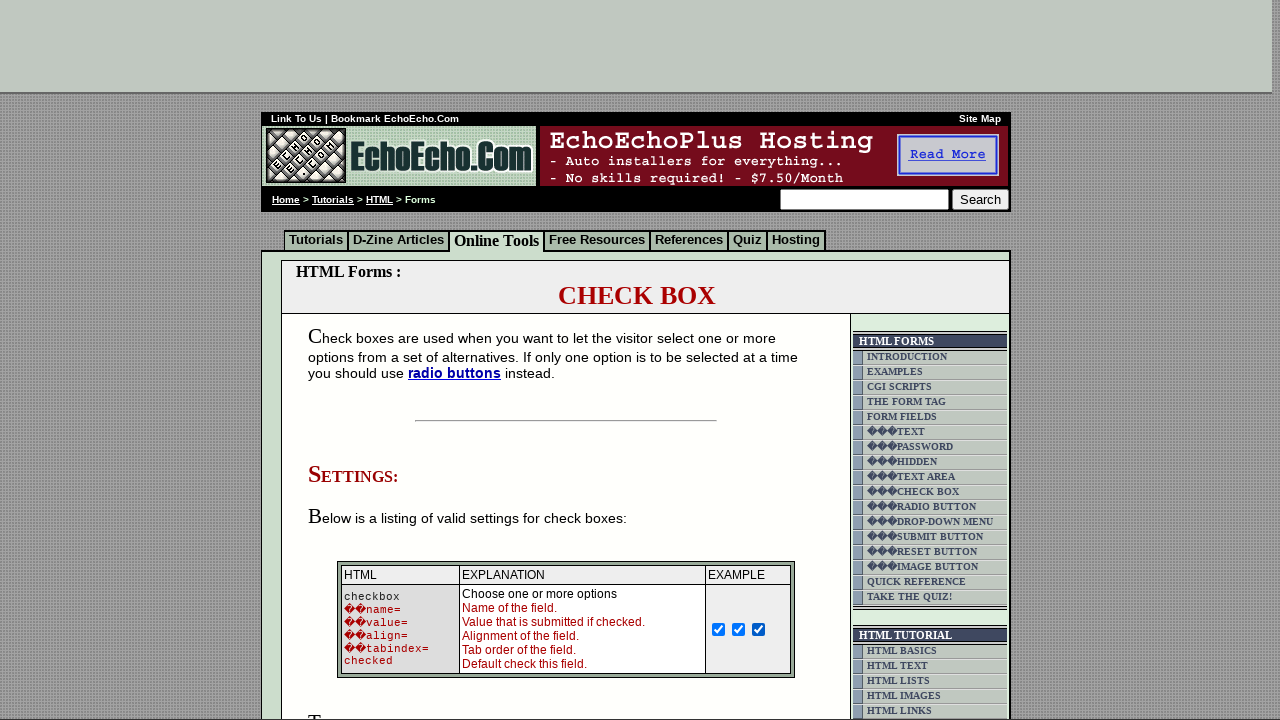

Retrieved checkbox element 4 of 6
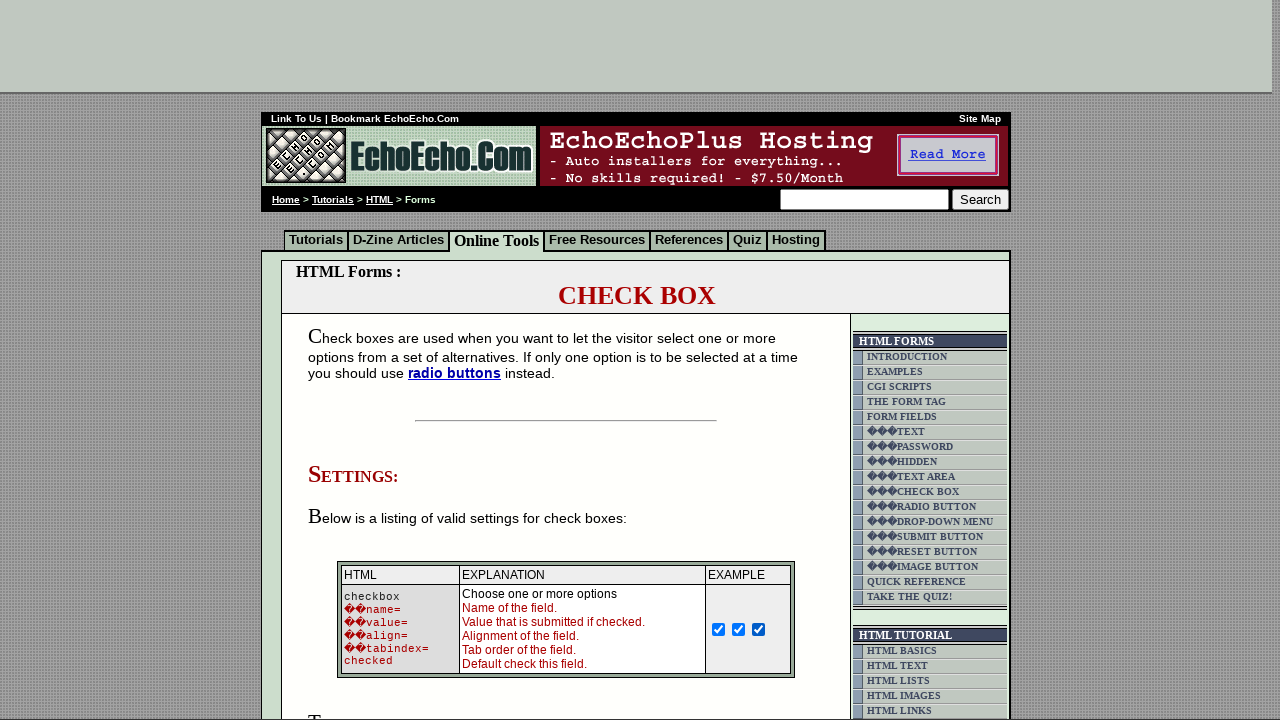

Checkbox 4 value: Milk
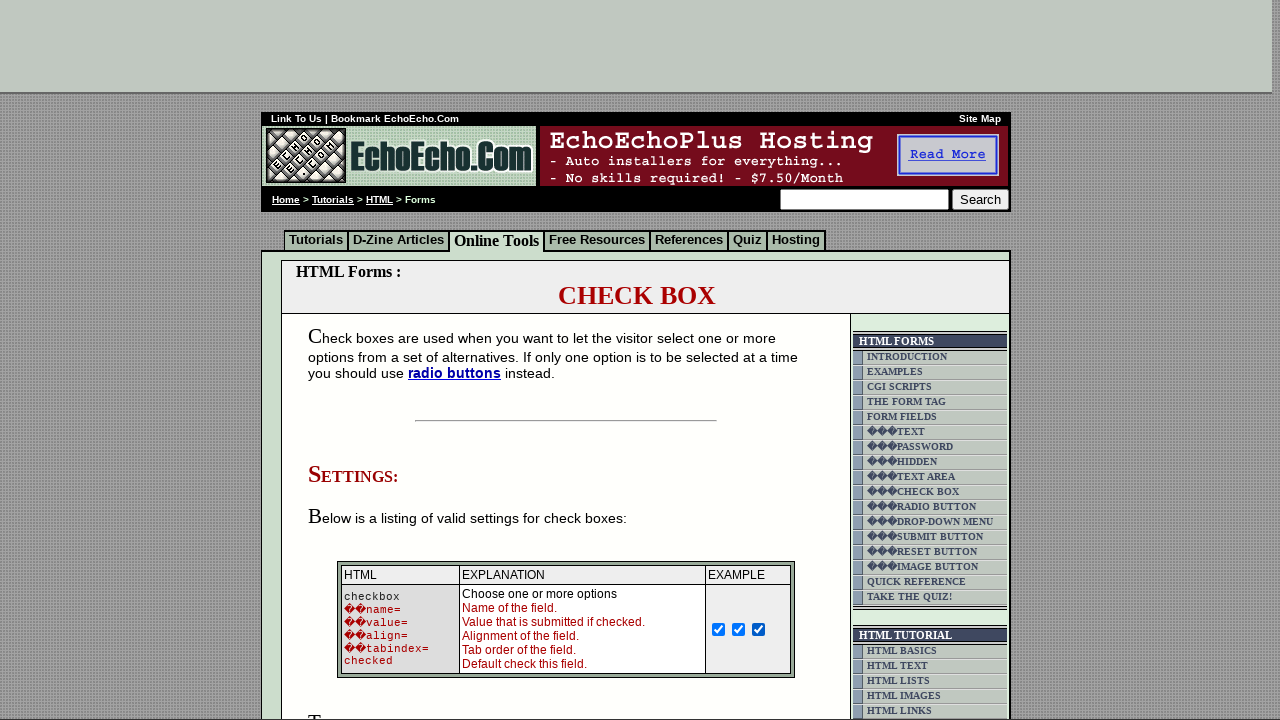

Clicked unchecked checkbox with value 'Milk' at (354, 360) on input[type='checkbox'] >> nth=3
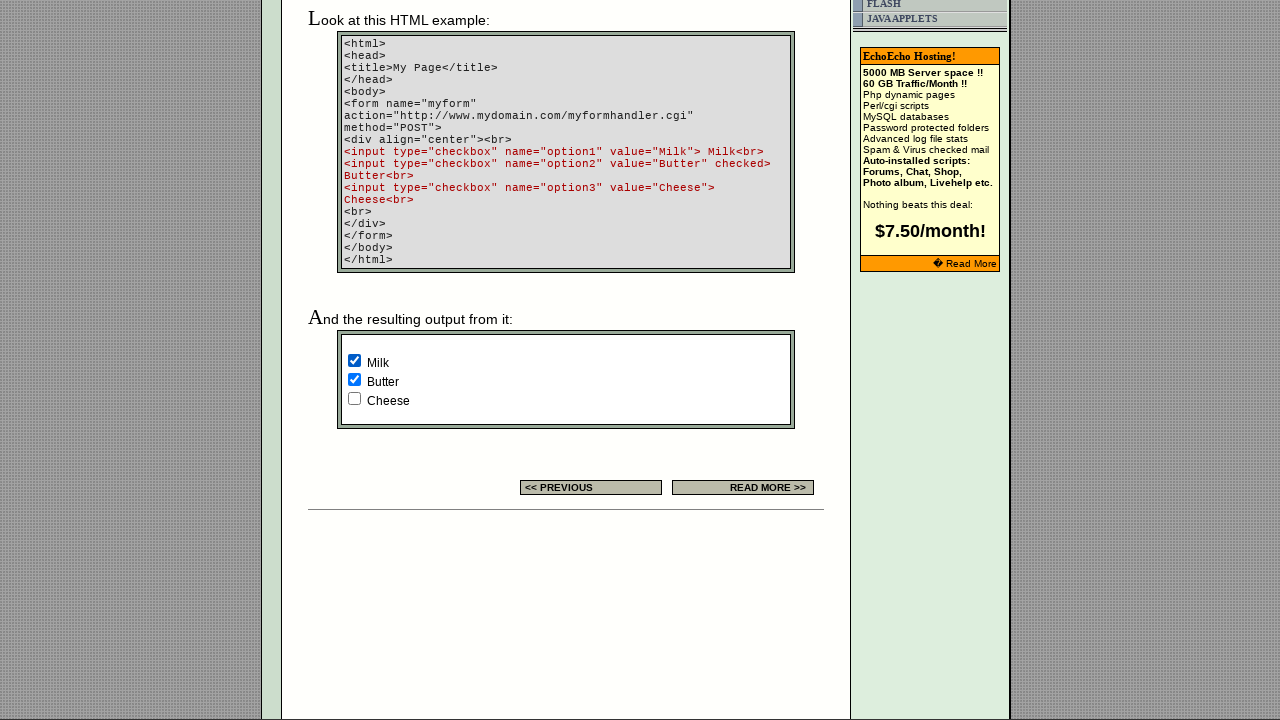

Retrieved checkbox element 5 of 6
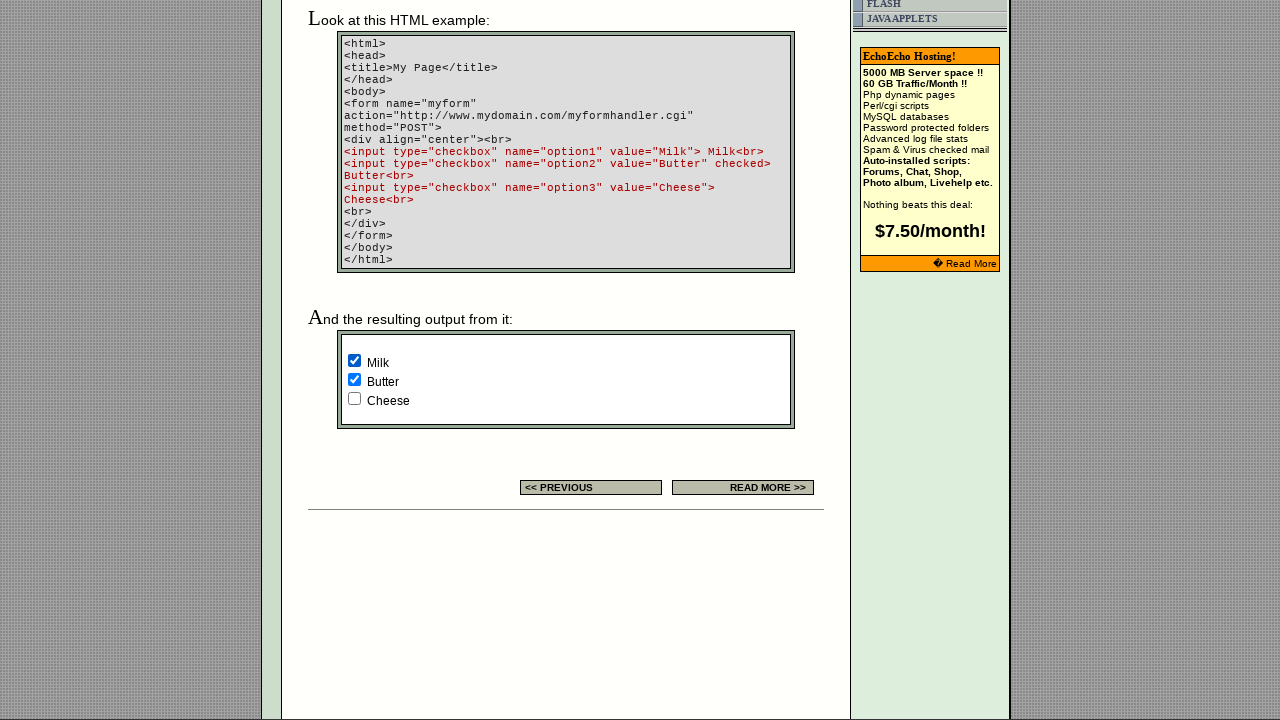

Checkbox 5 value: Butter
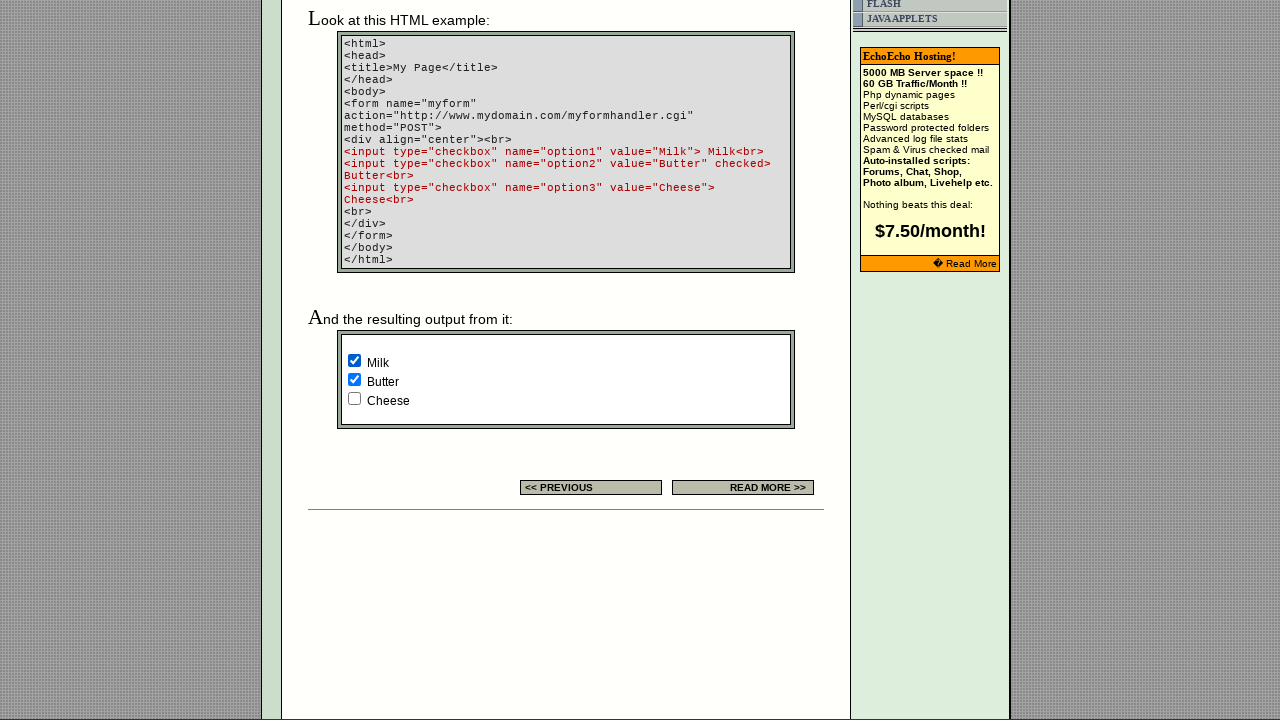

Checkbox with value 'Butter' was already checked, skipped
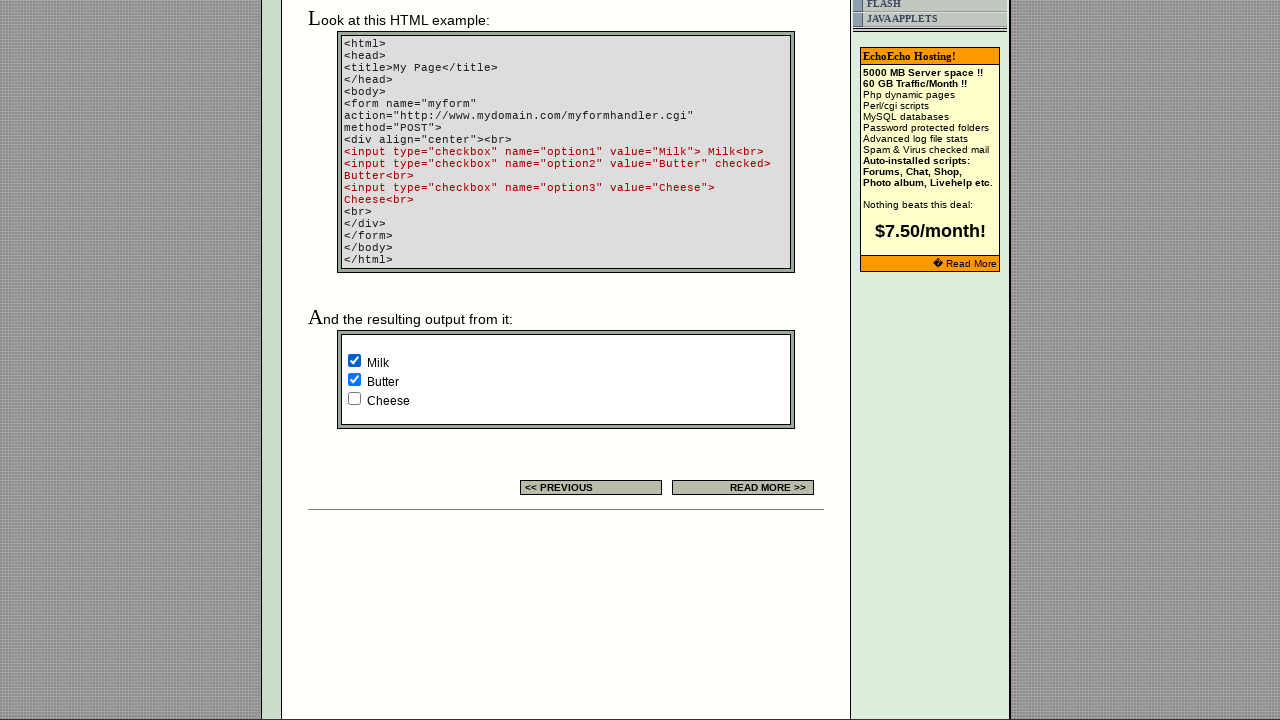

Retrieved checkbox element 6 of 6
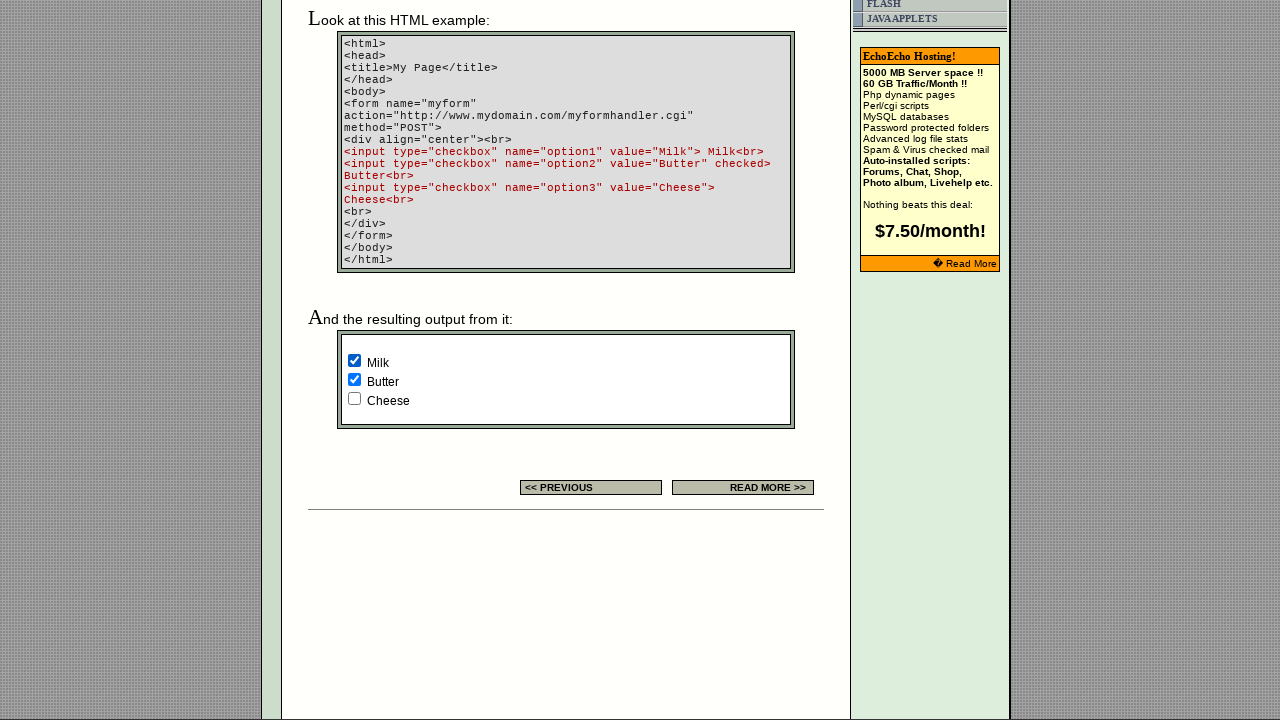

Checkbox 6 value: Cheese
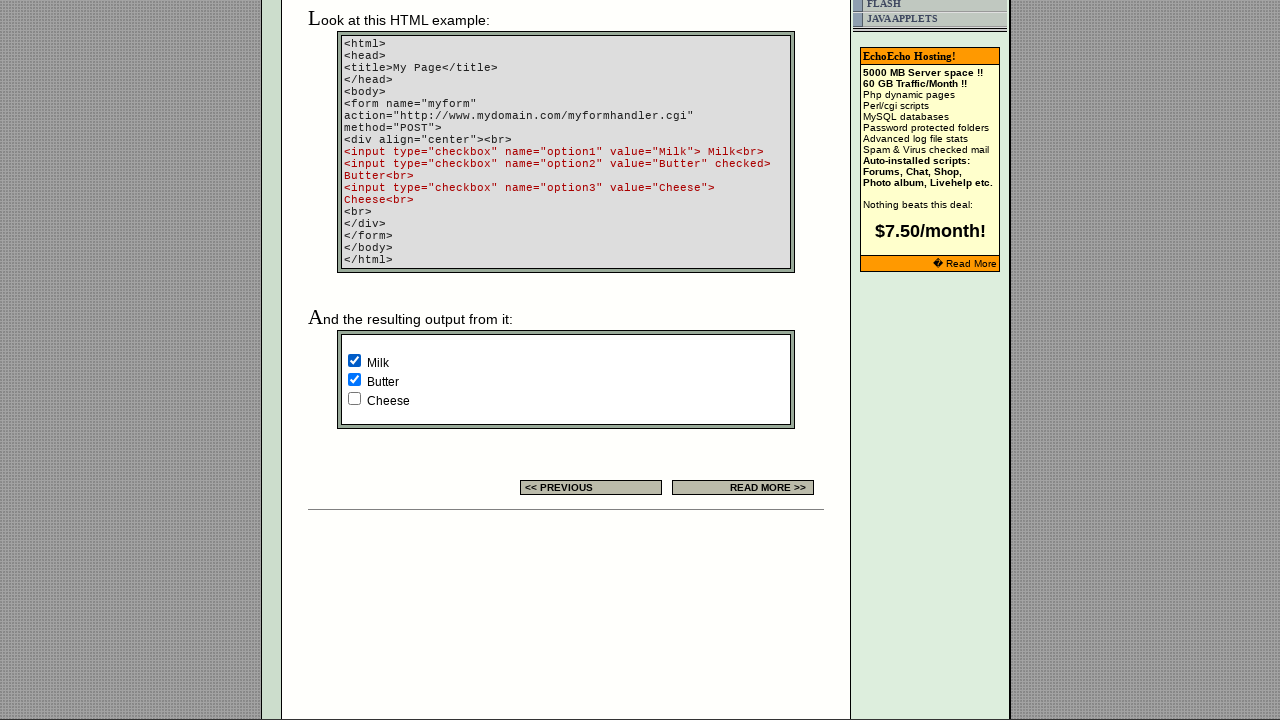

Clicked unchecked checkbox with value 'Cheese' at (354, 398) on input[type='checkbox'] >> nth=5
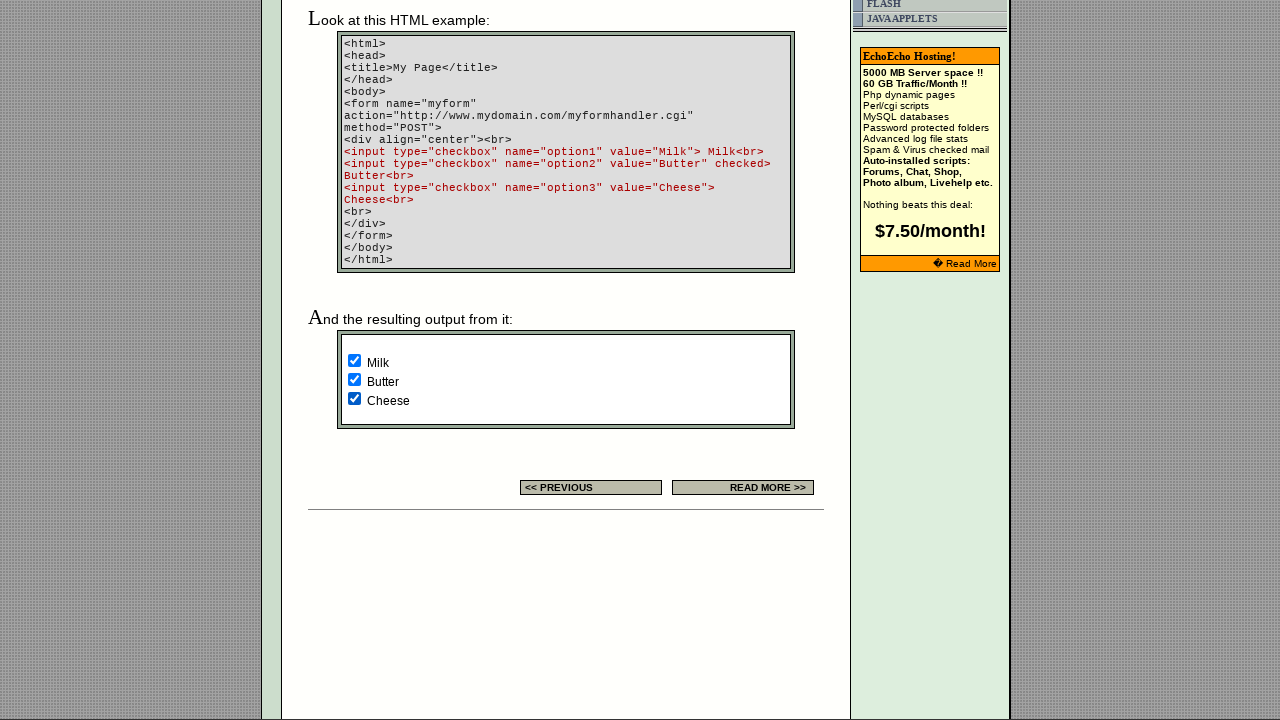

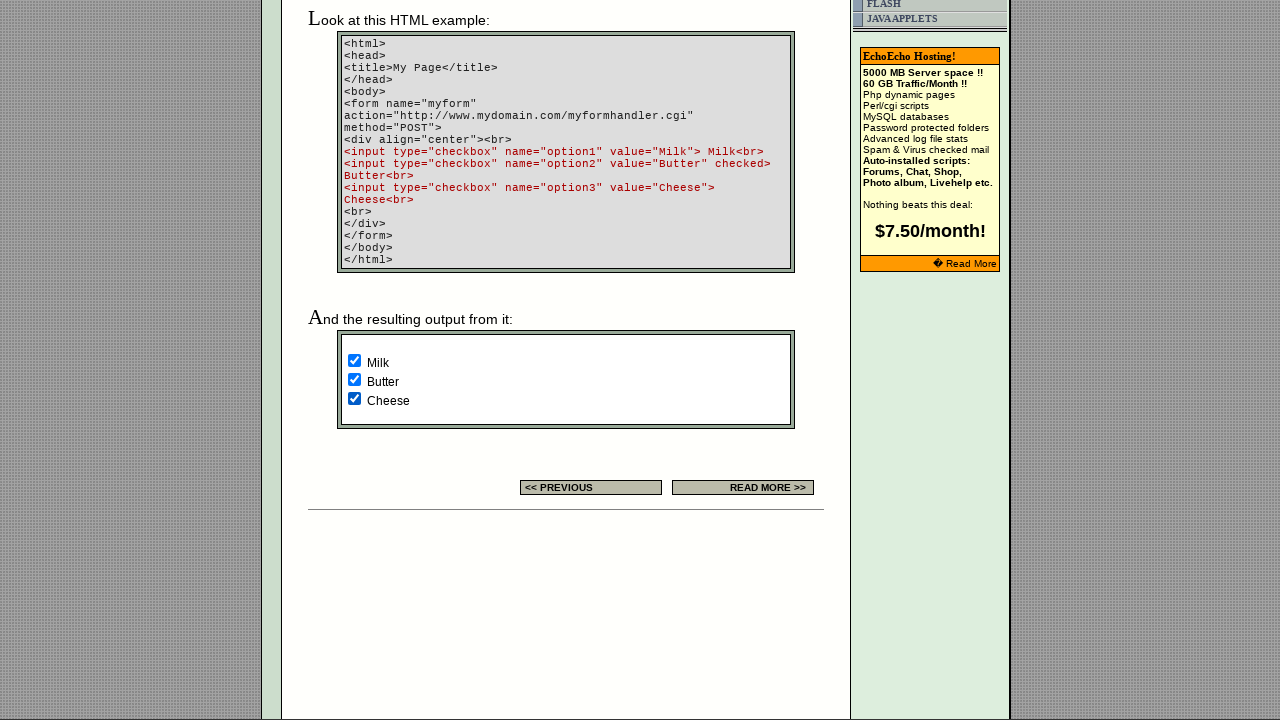